Tests clearing the completed state of all items by unchecking the toggle all checkbox

Starting URL: https://demo.playwright.dev/todomvc

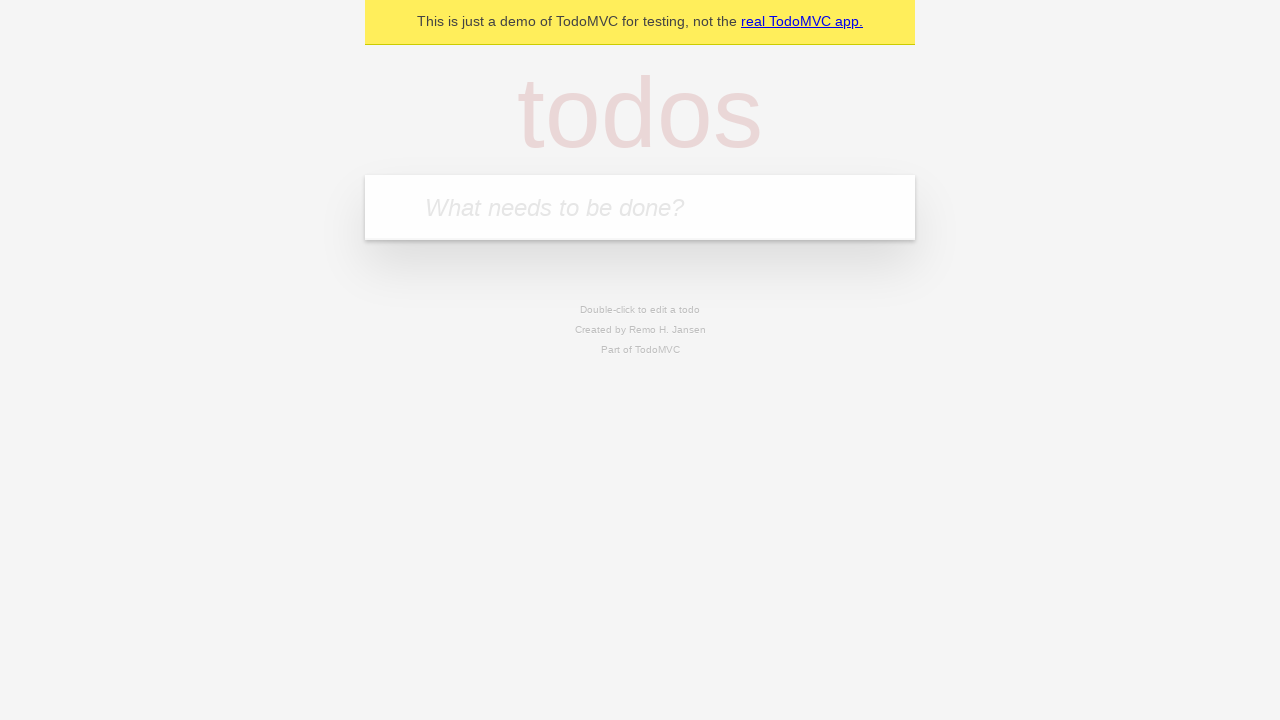

Filled todo input with 'buy some cheese' on internal:attr=[placeholder="What needs to be done?"i]
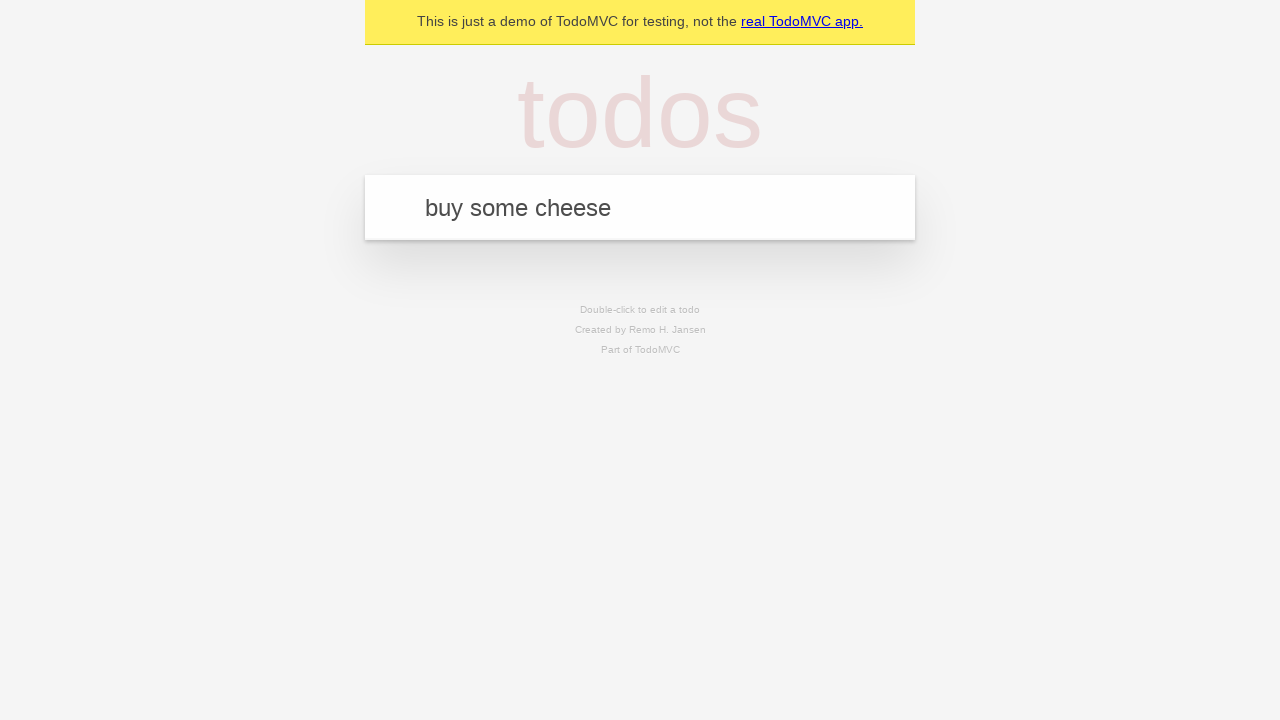

Pressed Enter to add 'buy some cheese' to the todo list on internal:attr=[placeholder="What needs to be done?"i]
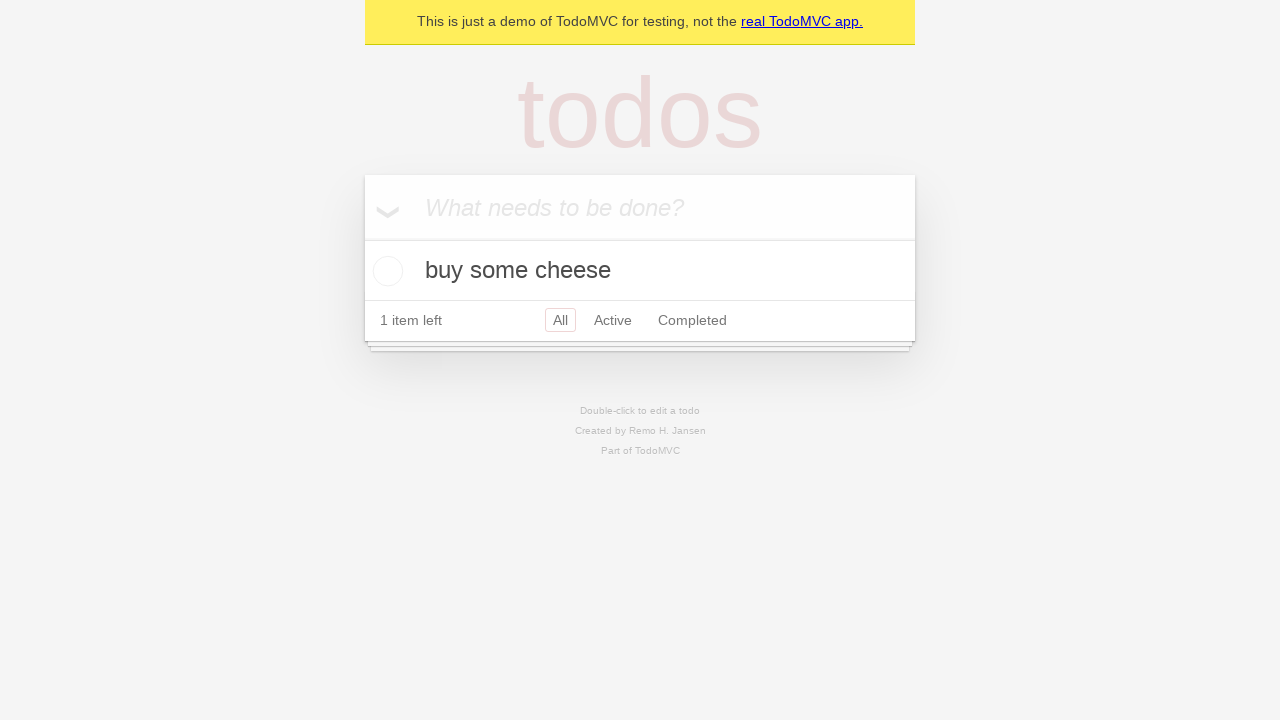

Filled todo input with 'feed the cat' on internal:attr=[placeholder="What needs to be done?"i]
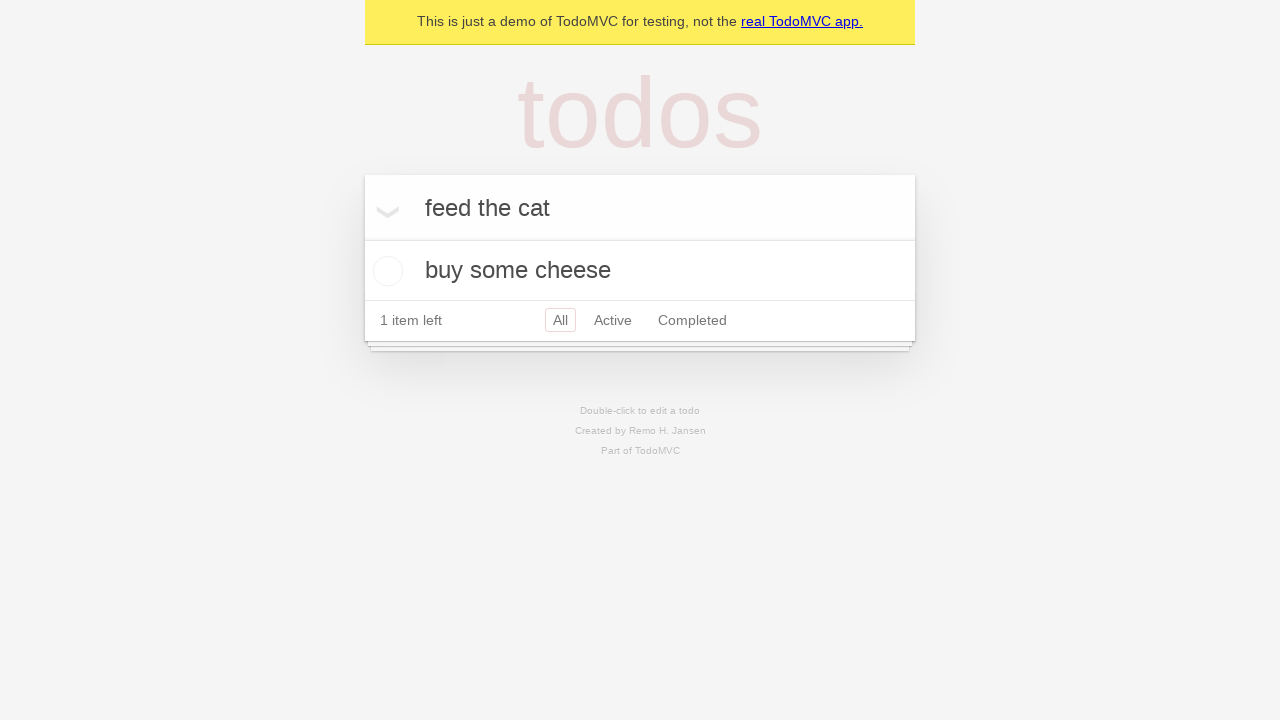

Pressed Enter to add 'feed the cat' to the todo list on internal:attr=[placeholder="What needs to be done?"i]
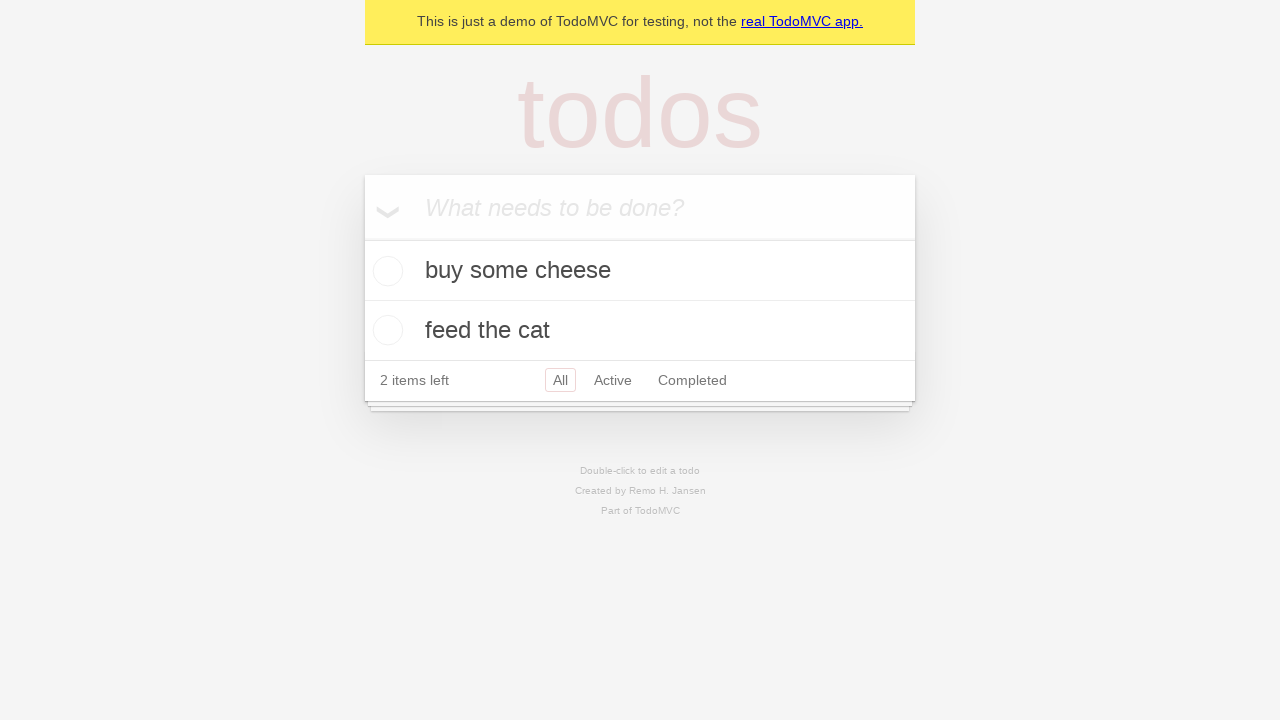

Filled todo input with 'book a doctors appointment' on internal:attr=[placeholder="What needs to be done?"i]
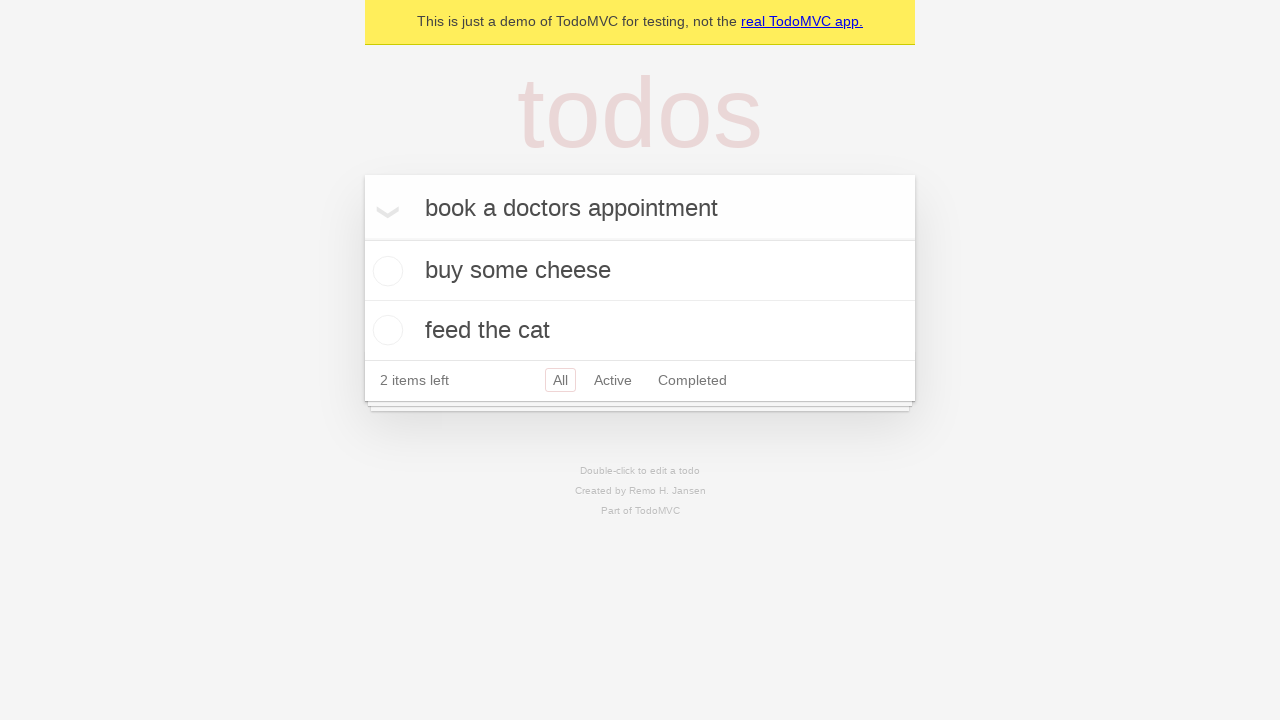

Pressed Enter to add 'book a doctors appointment' to the todo list on internal:attr=[placeholder="What needs to be done?"i]
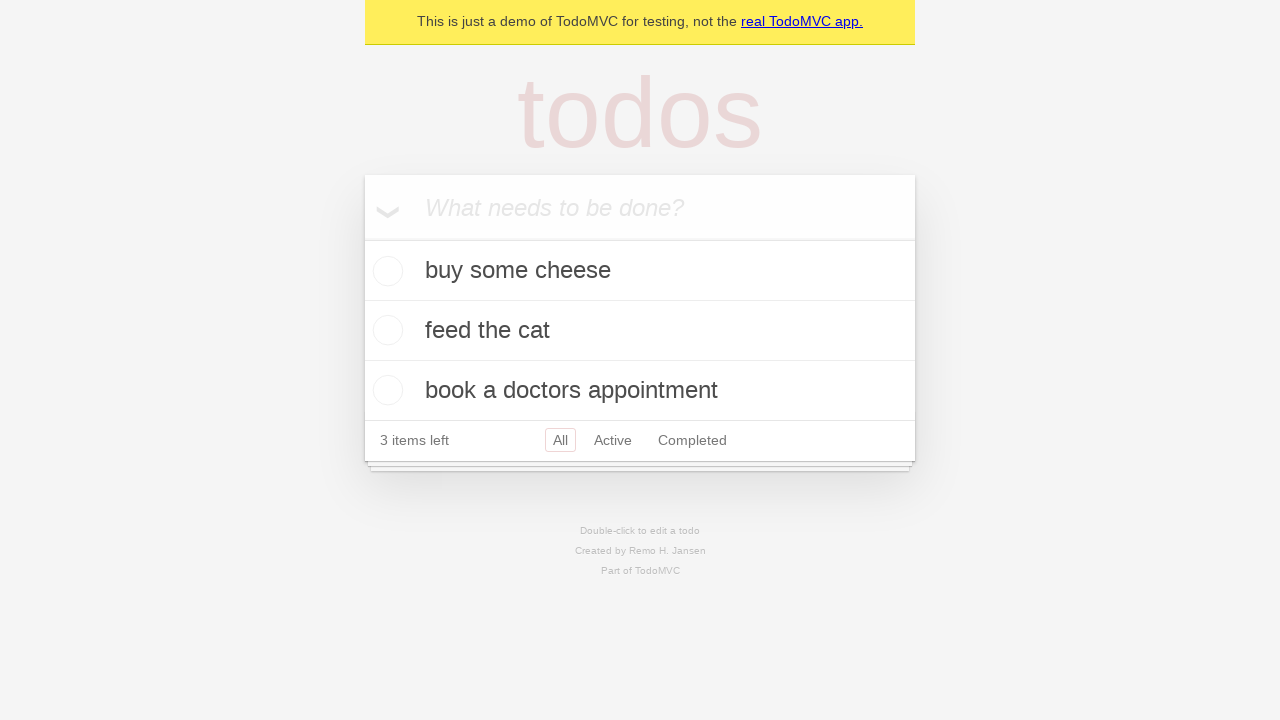

Waited for all 3 todo items to be loaded
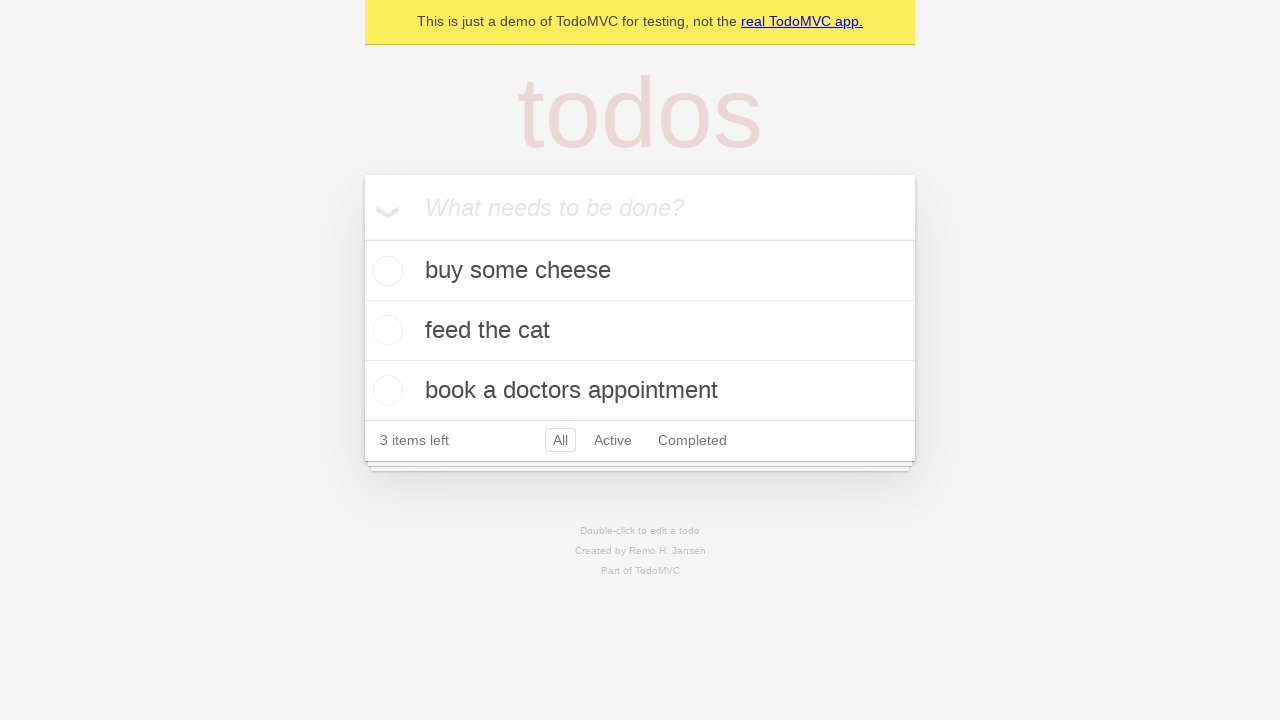

Located the toggle all checkbox
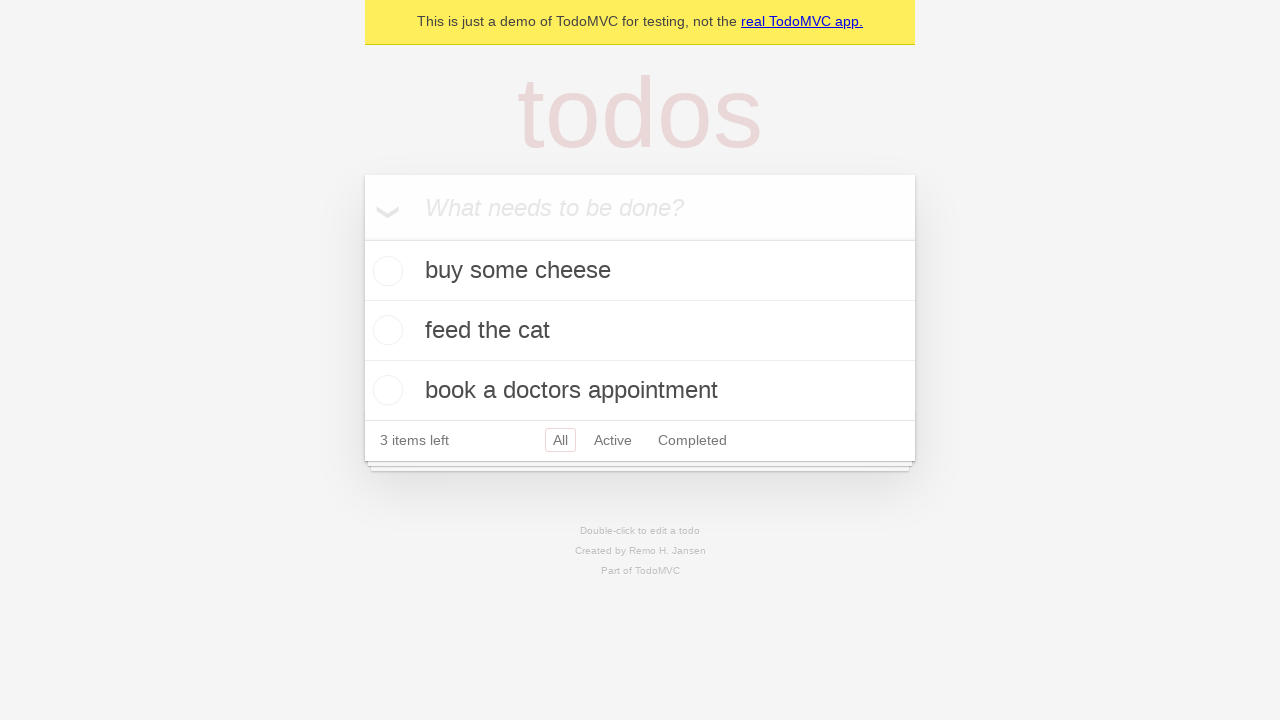

Checked the toggle all checkbox to mark all items as complete at (362, 238) on internal:label="Mark all as complete"i
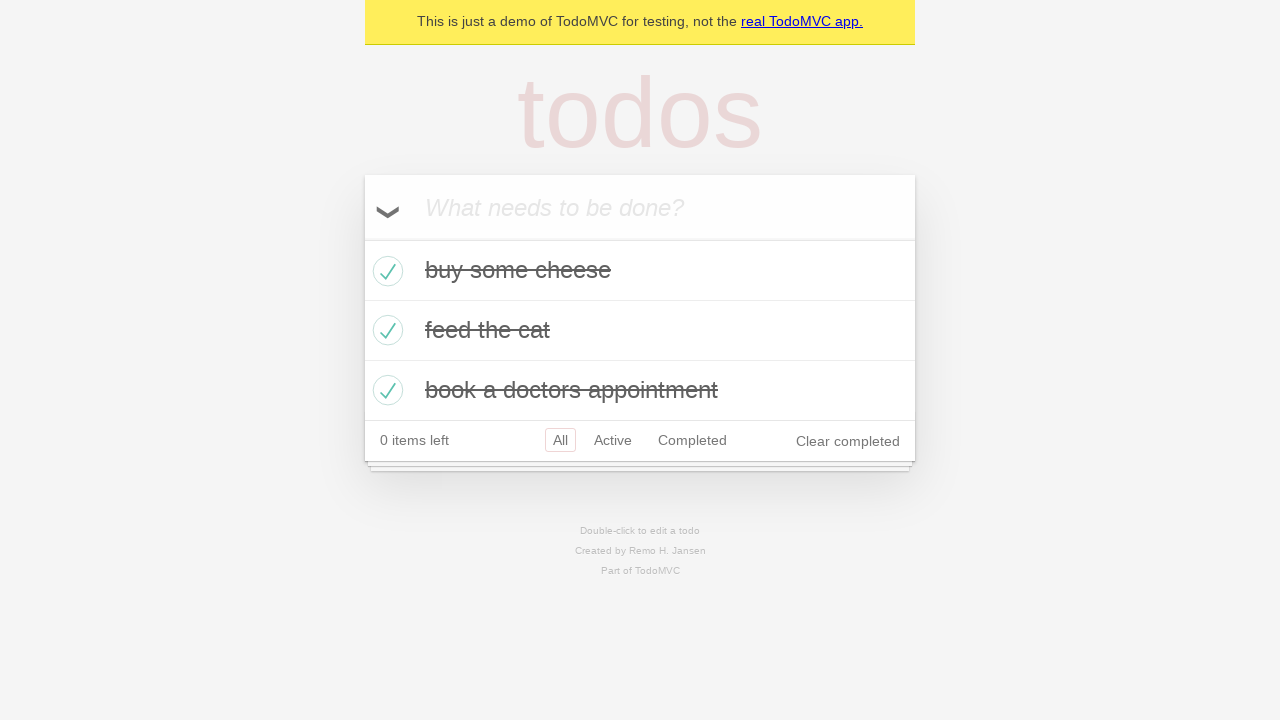

Unchecked the toggle all checkbox to clear the completed state of all items at (362, 238) on internal:label="Mark all as complete"i
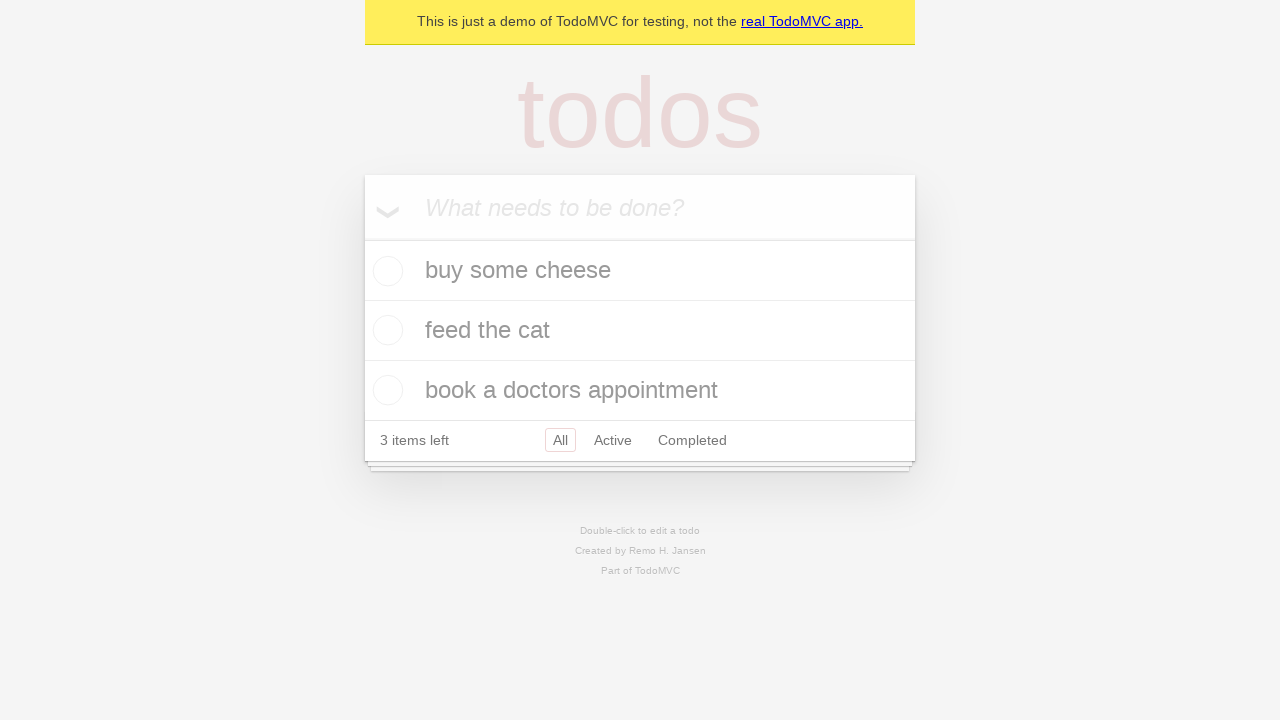

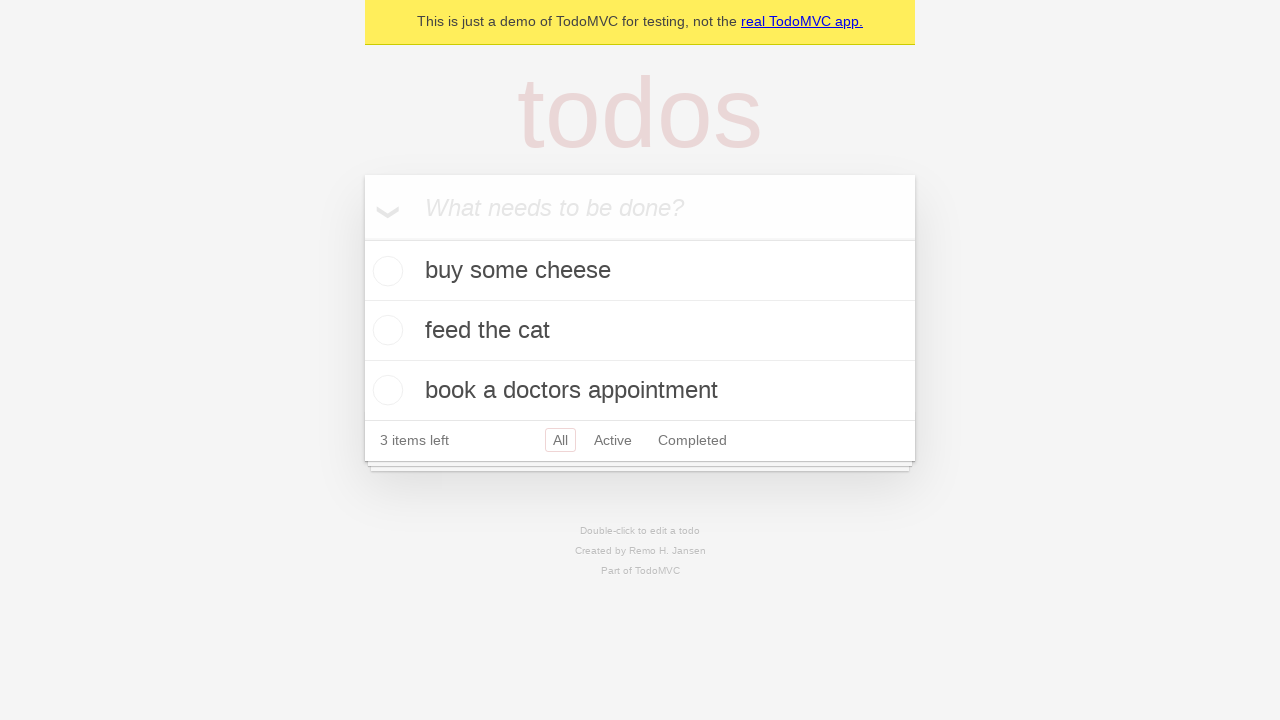